Tests train search functionality on erail.in by entering source and destination stations, then verifies train list results are displayed

Starting URL: https://erail.in/

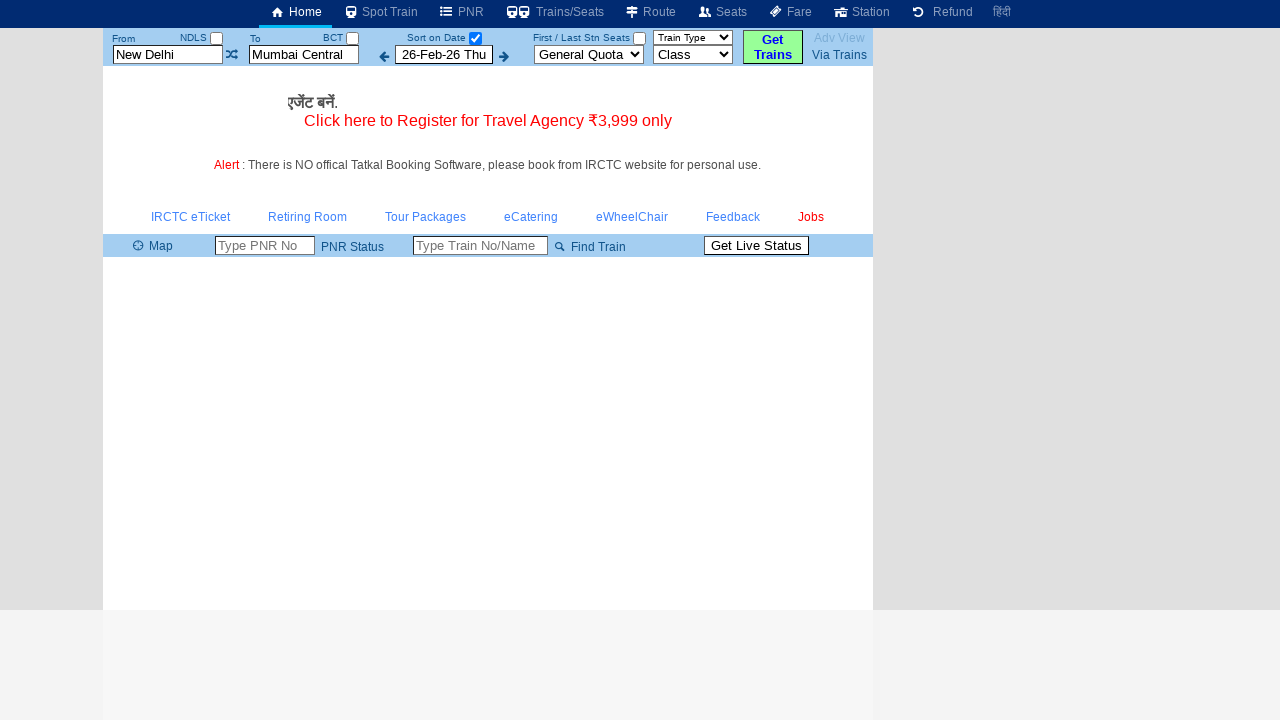

Cleared source station field on #txtStationFrom
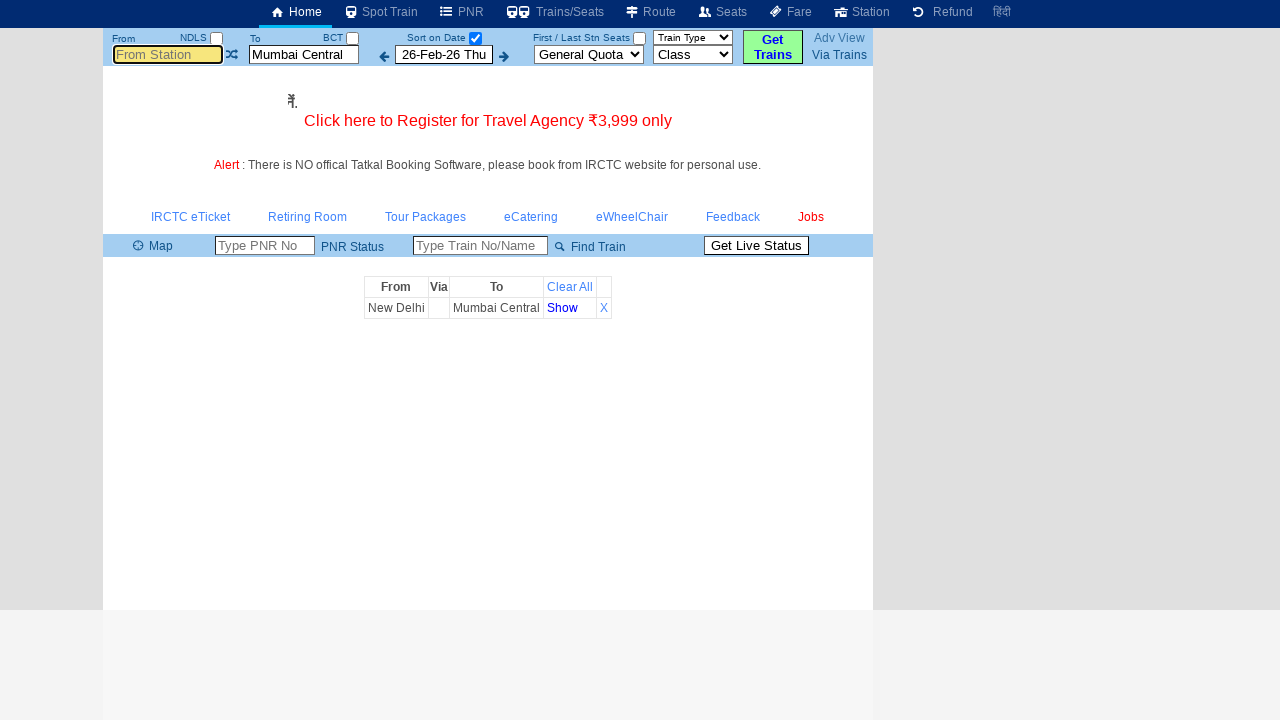

Filled source station field with 'Kanniyakumari' on #txtStationFrom
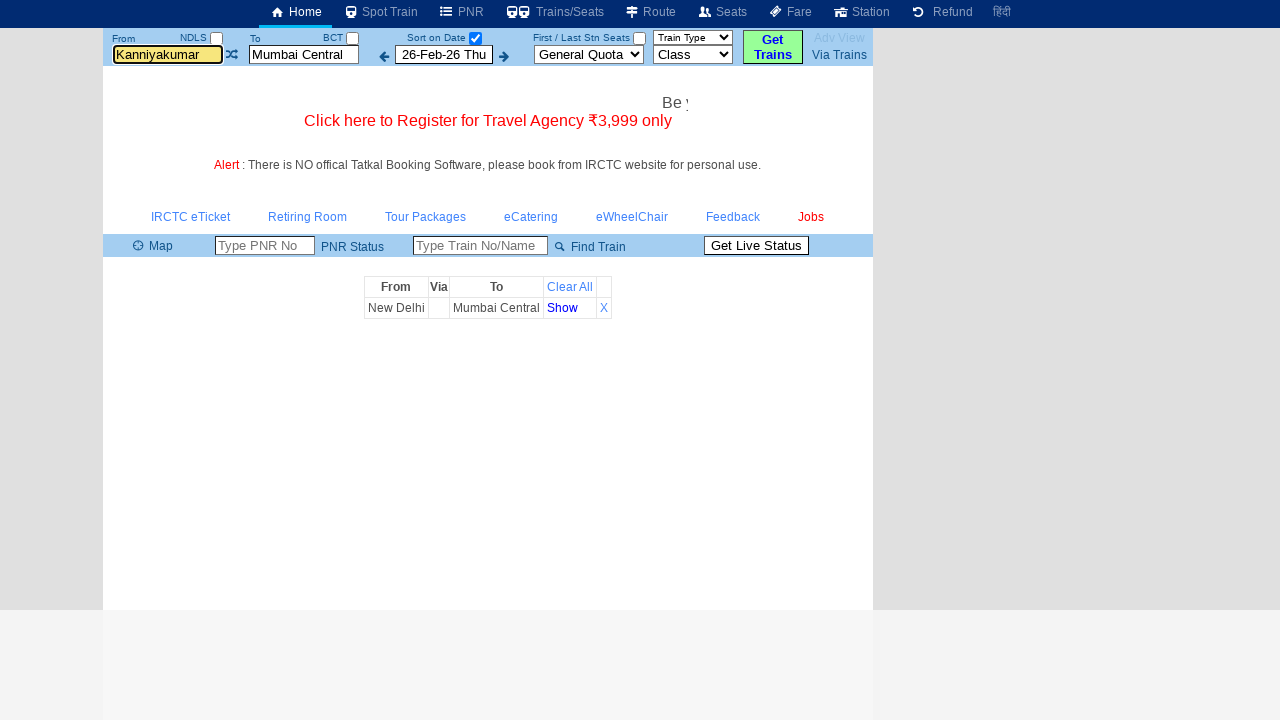

Pressed Enter to confirm source station on #txtStationFrom
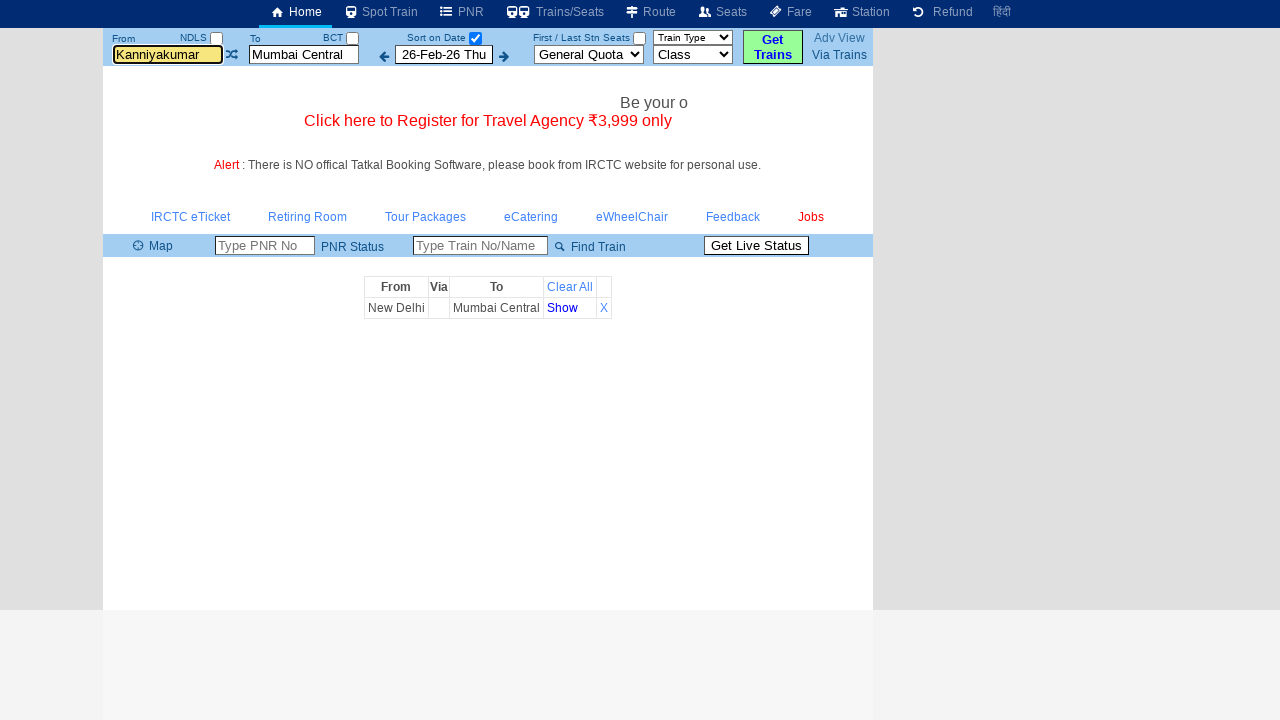

Waited for autocomplete to process (2000ms)
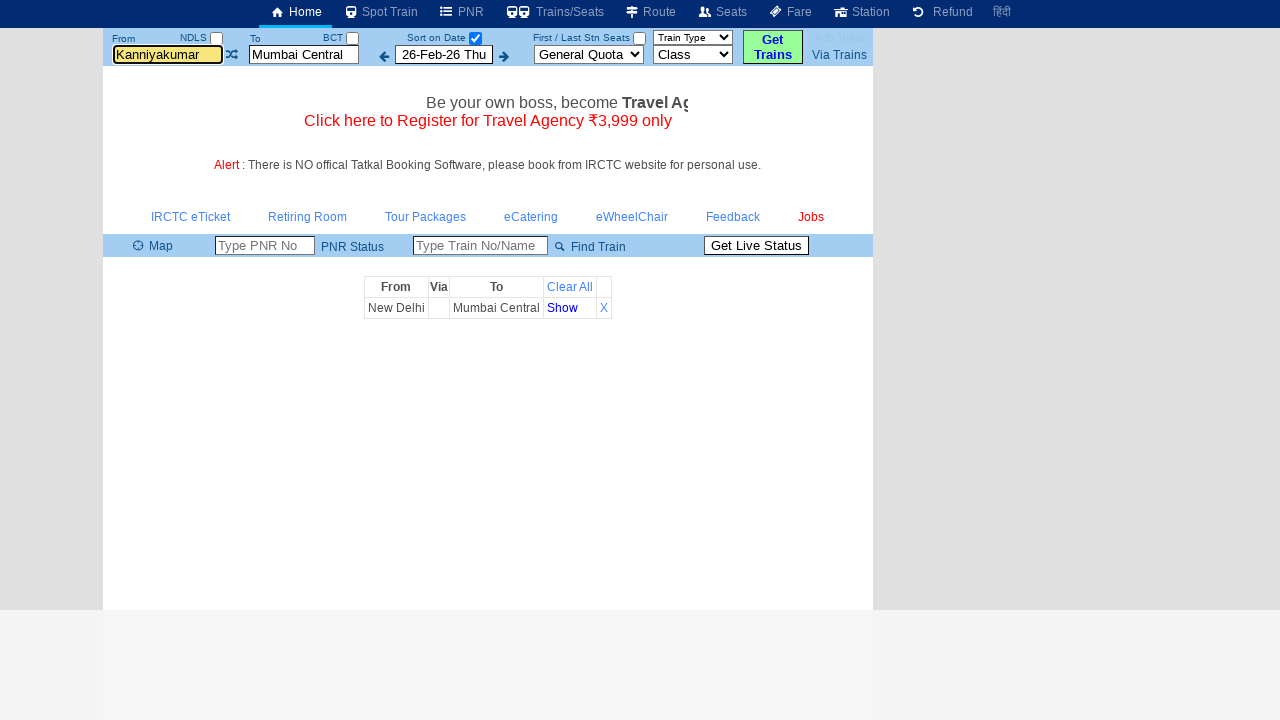

Cleared destination station field on #txtStationTo
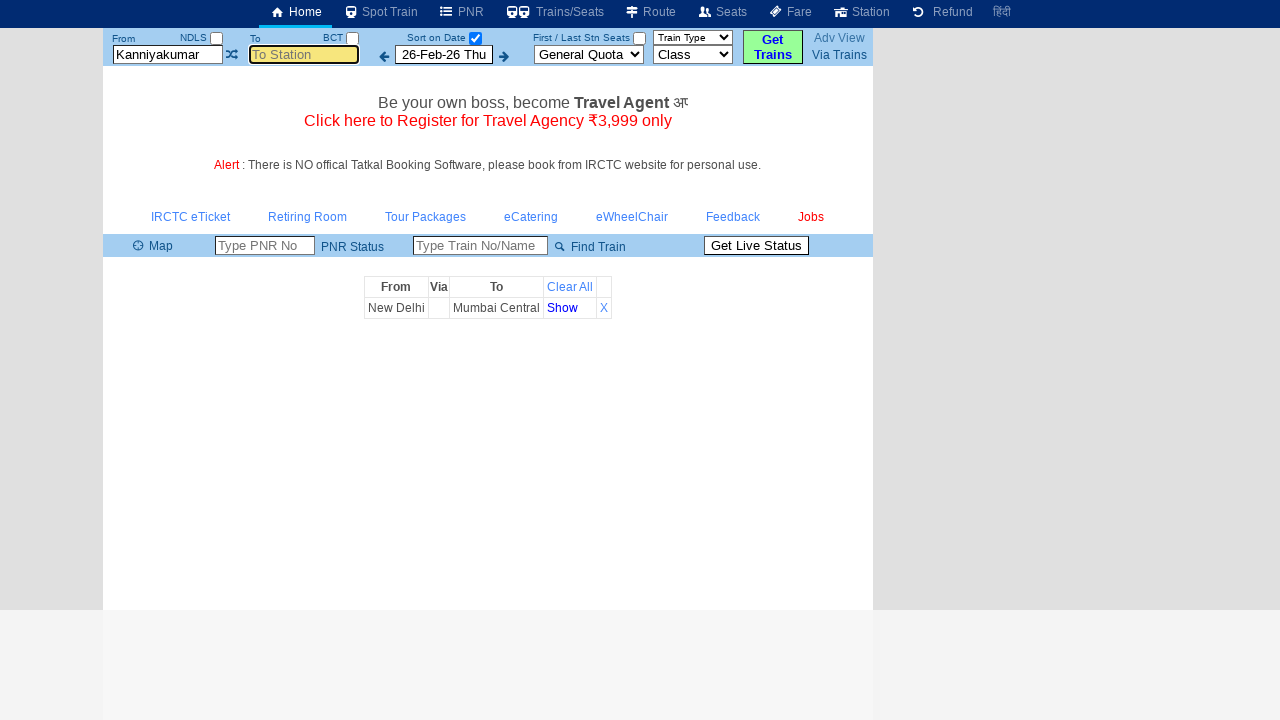

Filled destination station field with 'Chennai' on #txtStationTo
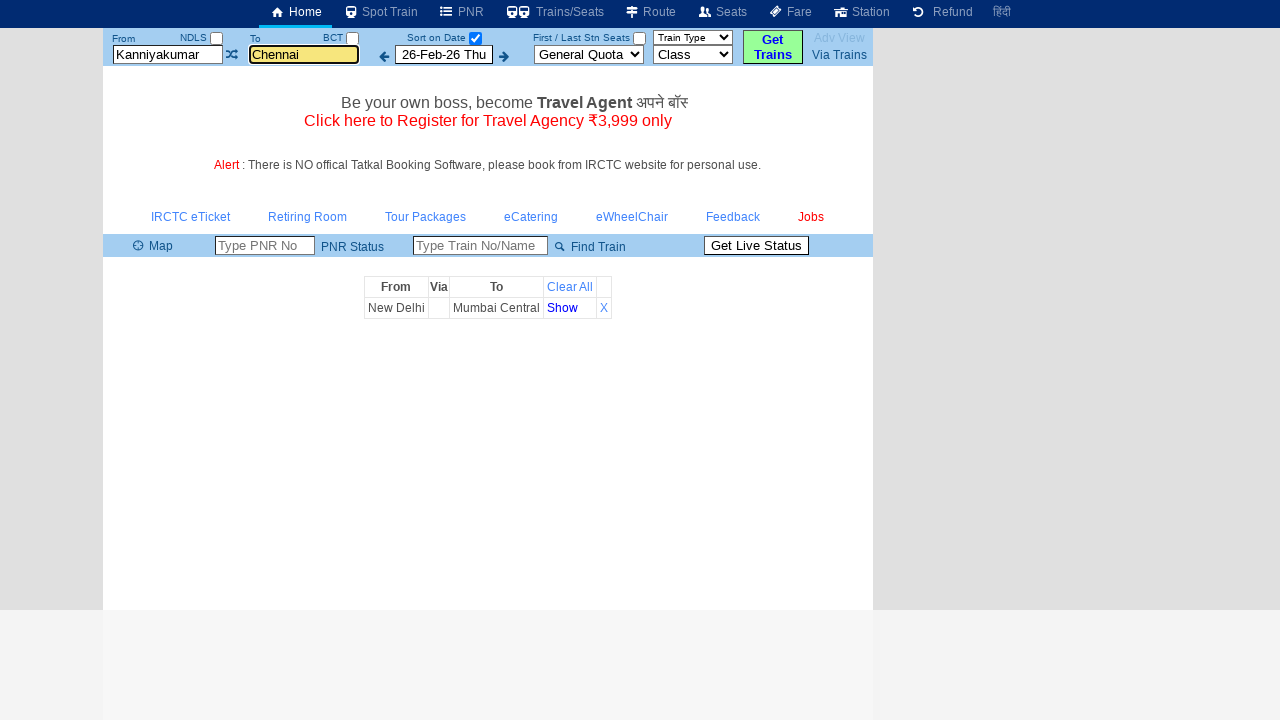

Pressed Enter to confirm destination station on #txtStationTo
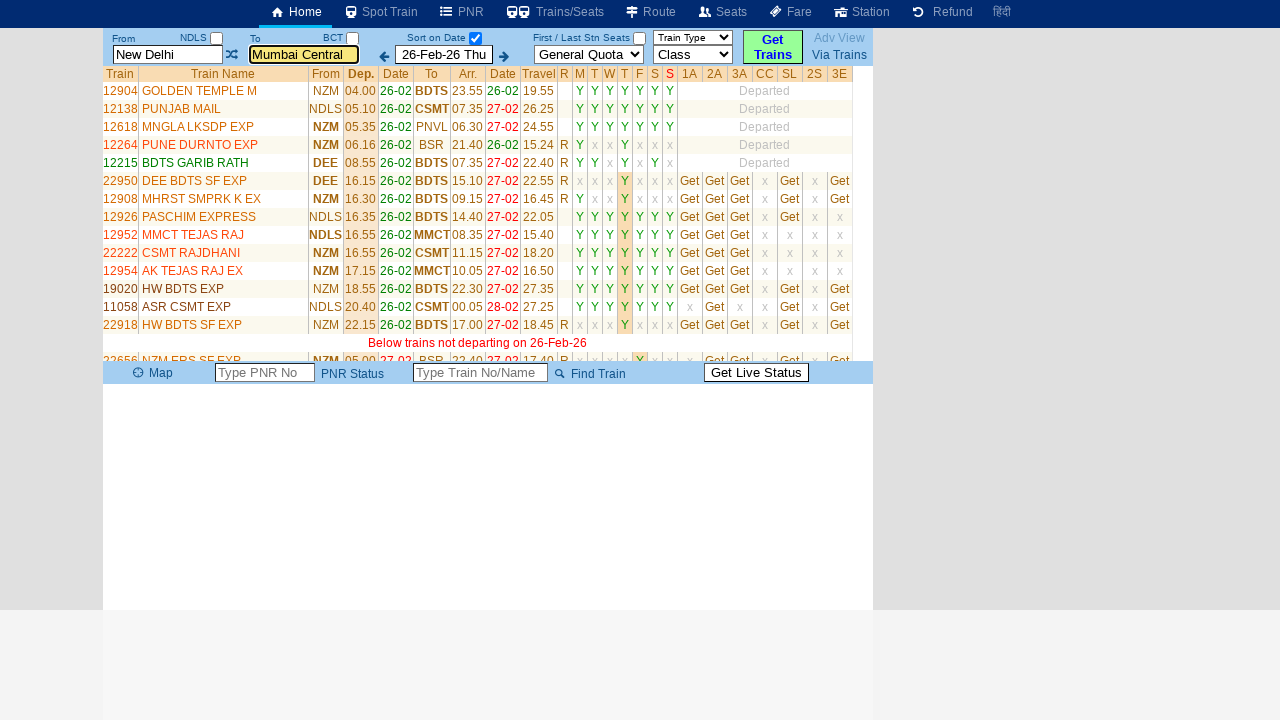

Unchecked 'Select Date Only' checkbox to show all trains at (475, 38) on #chkSelectDateOnly
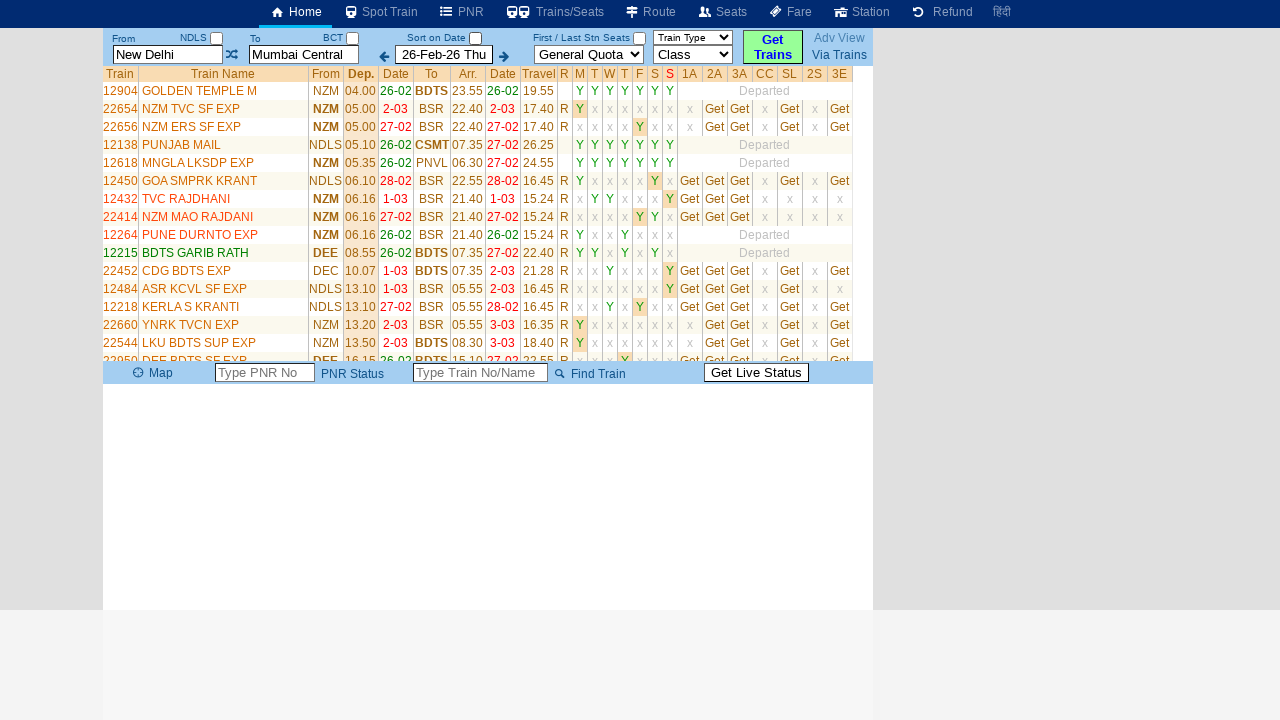

Train list table loaded successfully
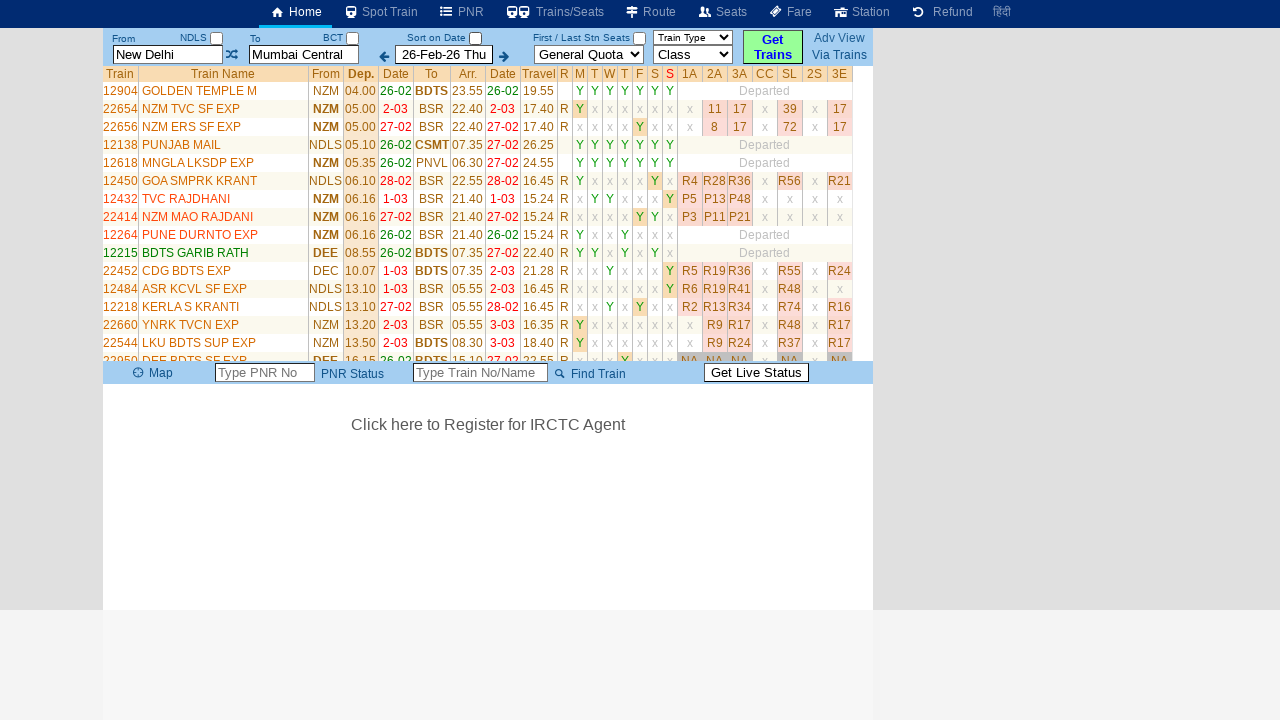

Verified train list results - found 34 trains
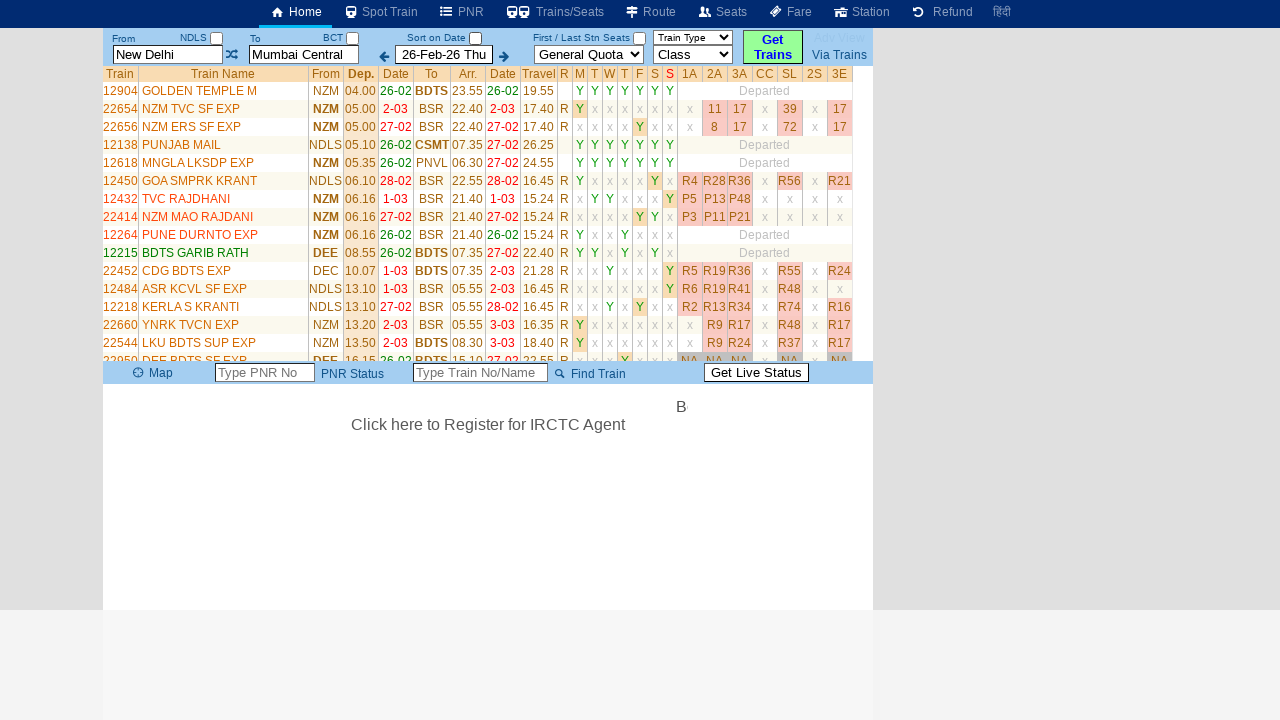

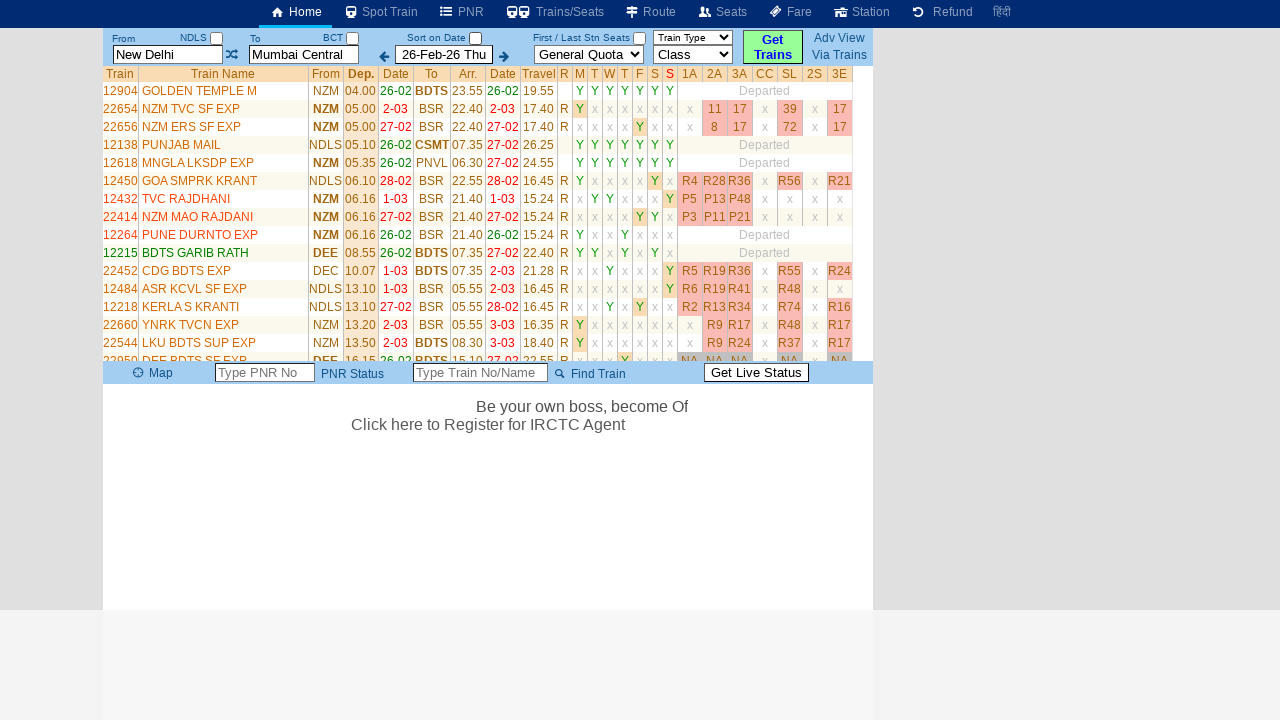